Tests alert box handling by clicking an alert button and accepting the alert dialog

Starting URL: https://www.globalsqa.com/samplepagetest/#contact-form-2599

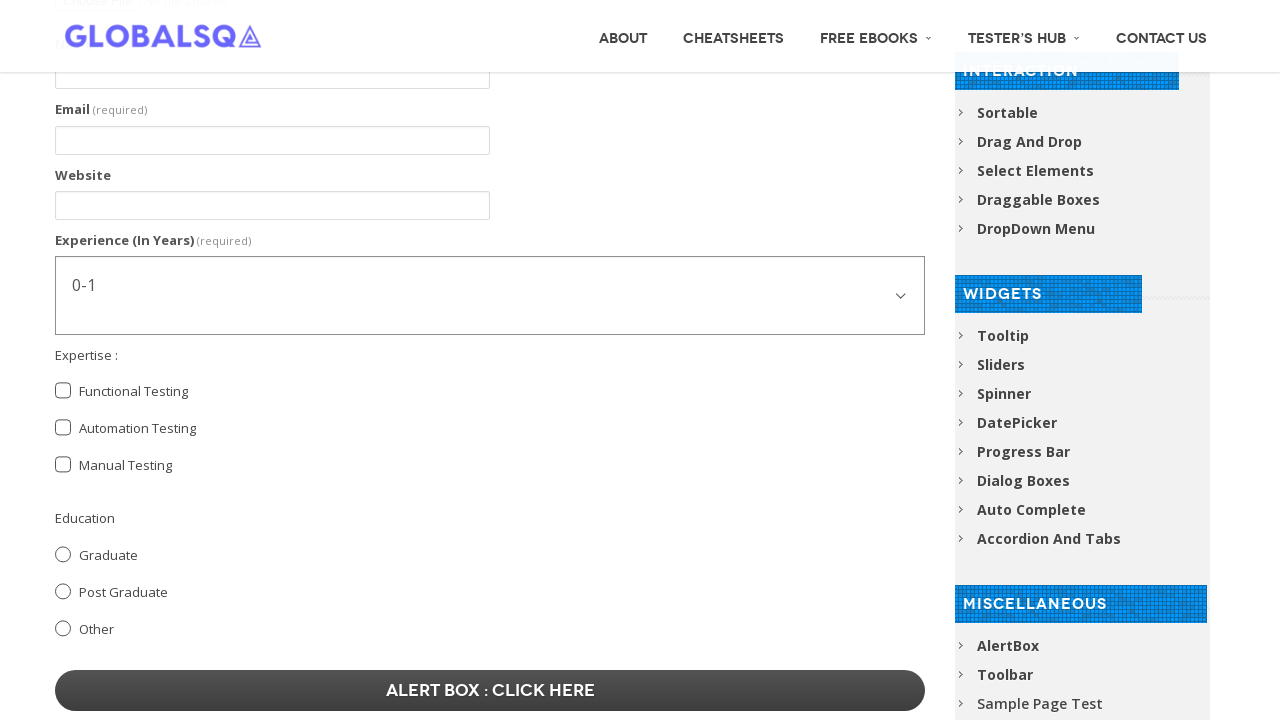

Set up dialog handler to accept alerts
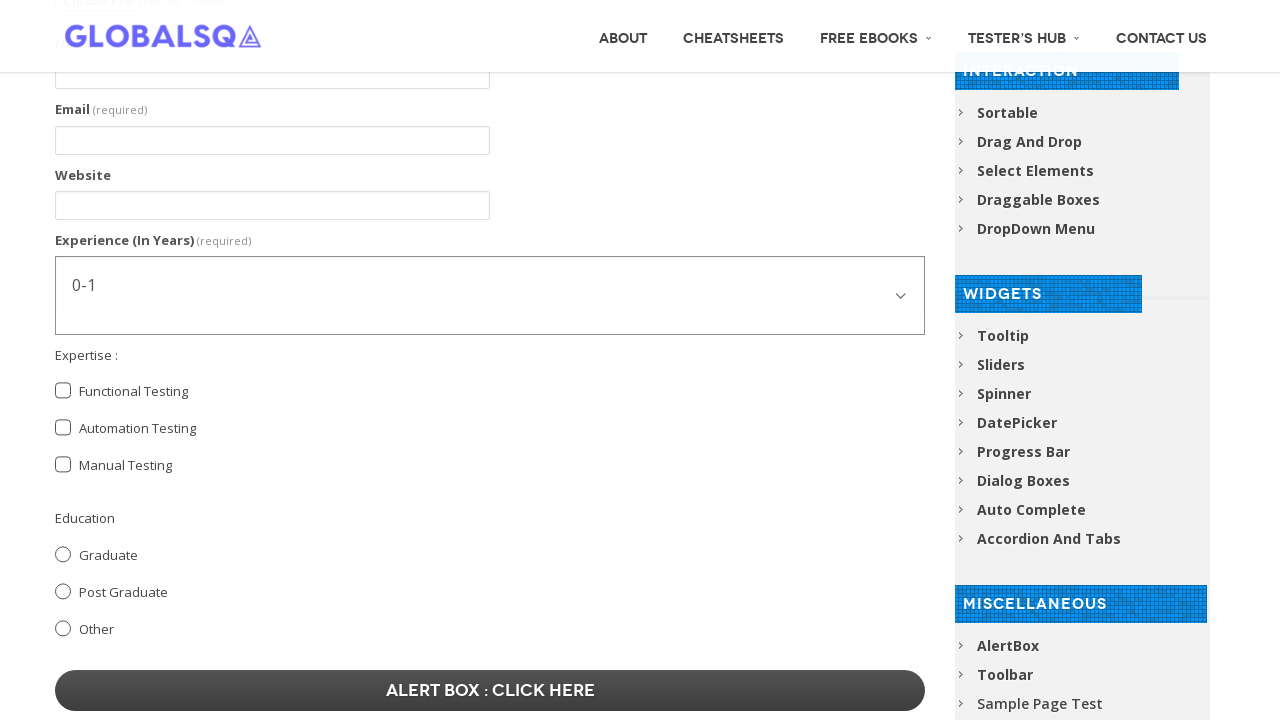

Clicked Alert Box button and accepted the alert dialog at (490, 690) on xpath=//button[text()='Alert Box : Click Here']
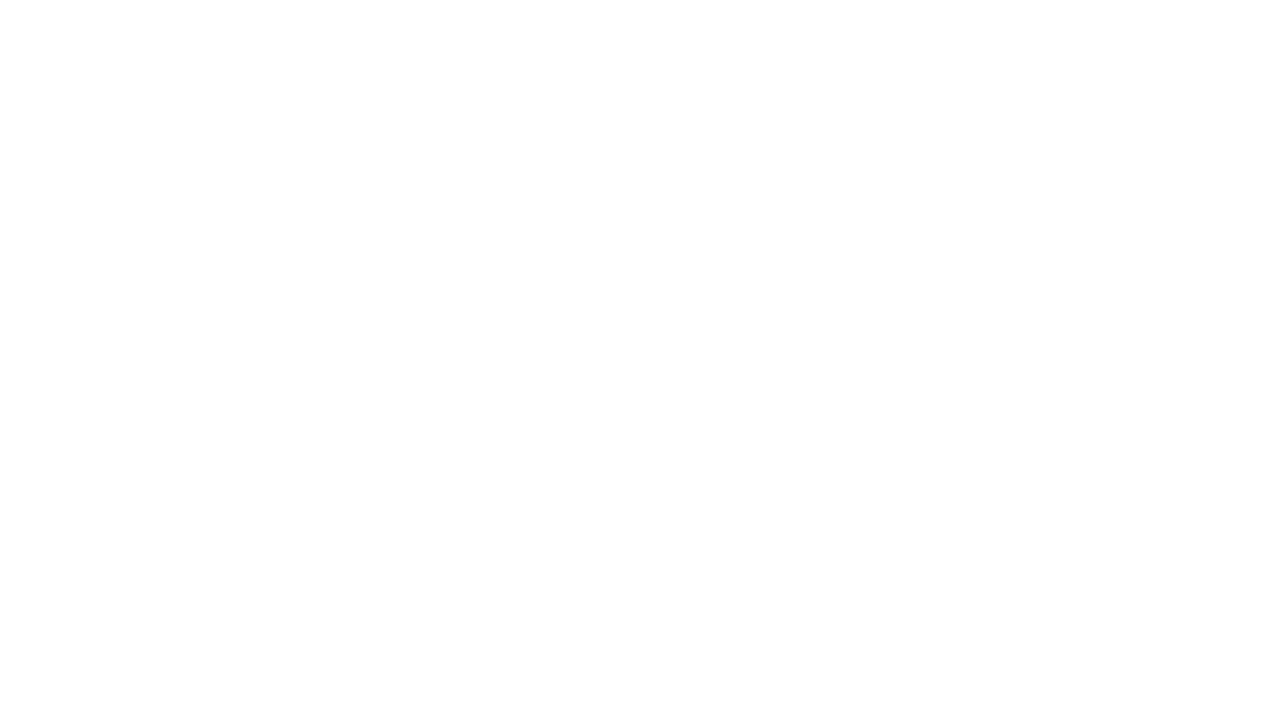

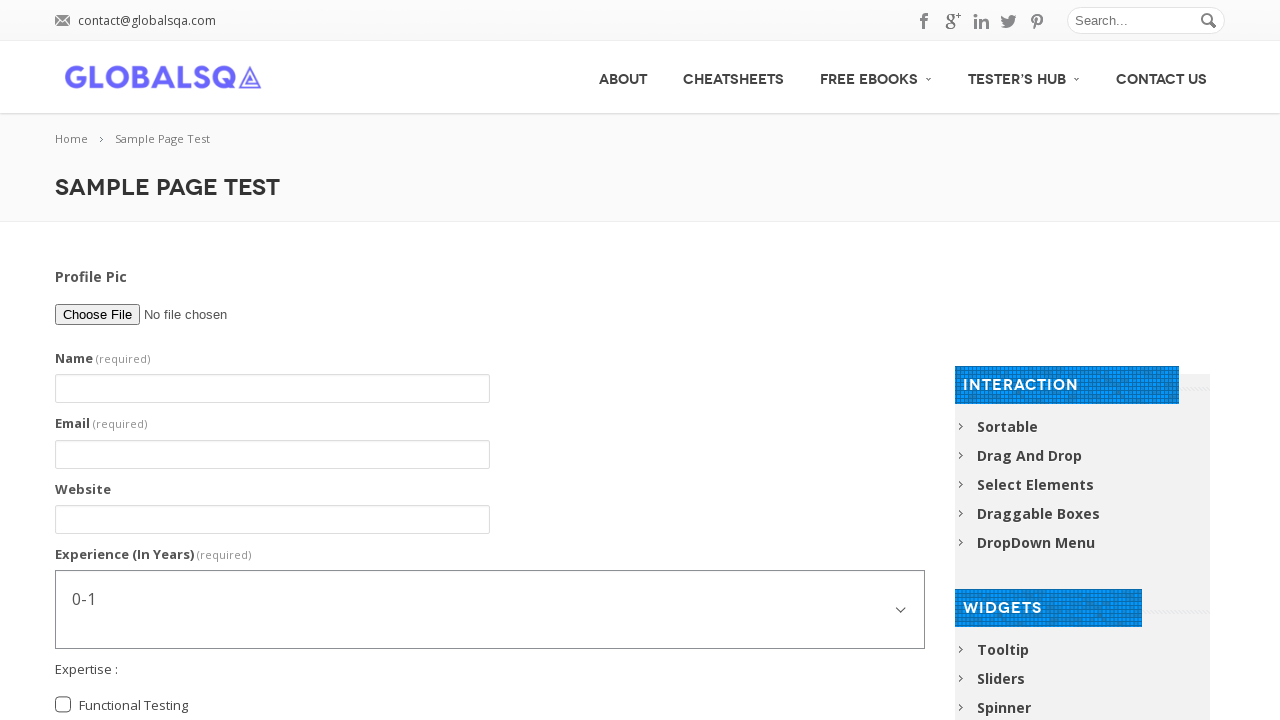